Tests that clicking on Elements displays the right side advertisement

Starting URL: https://demoqa.com/

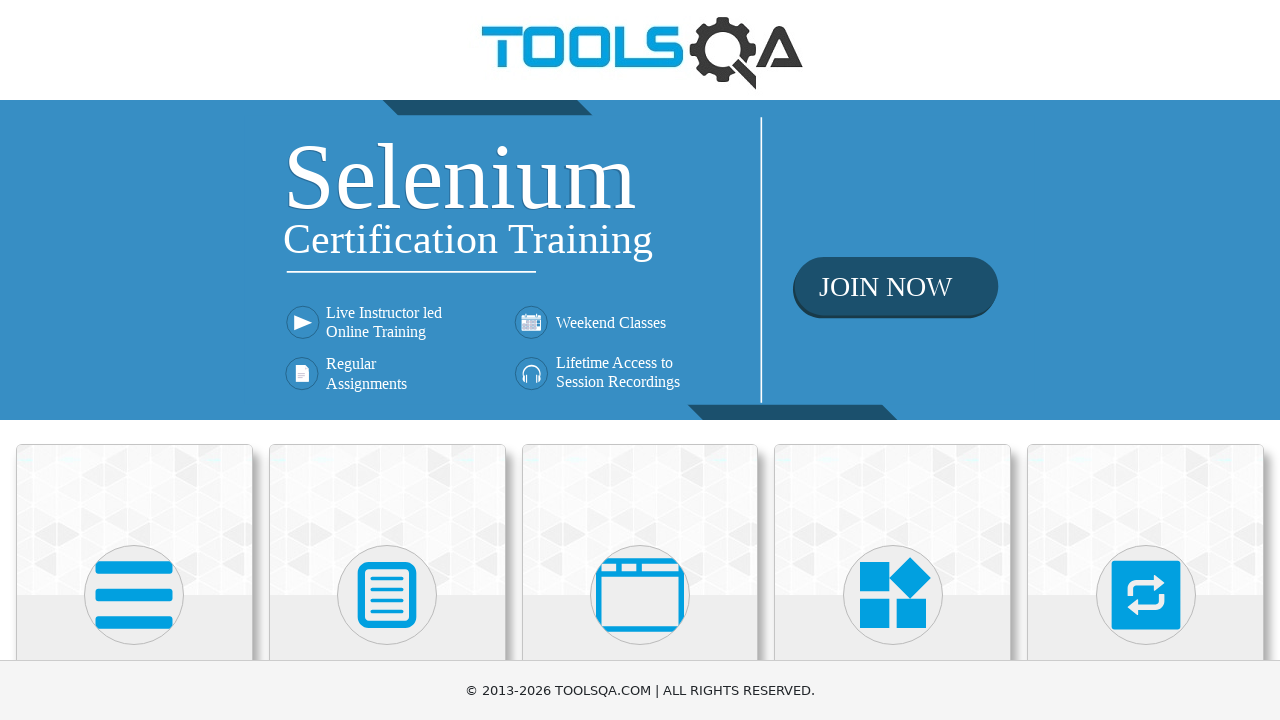

Clicked on Elements section at (134, 360) on h5:text('Elements')
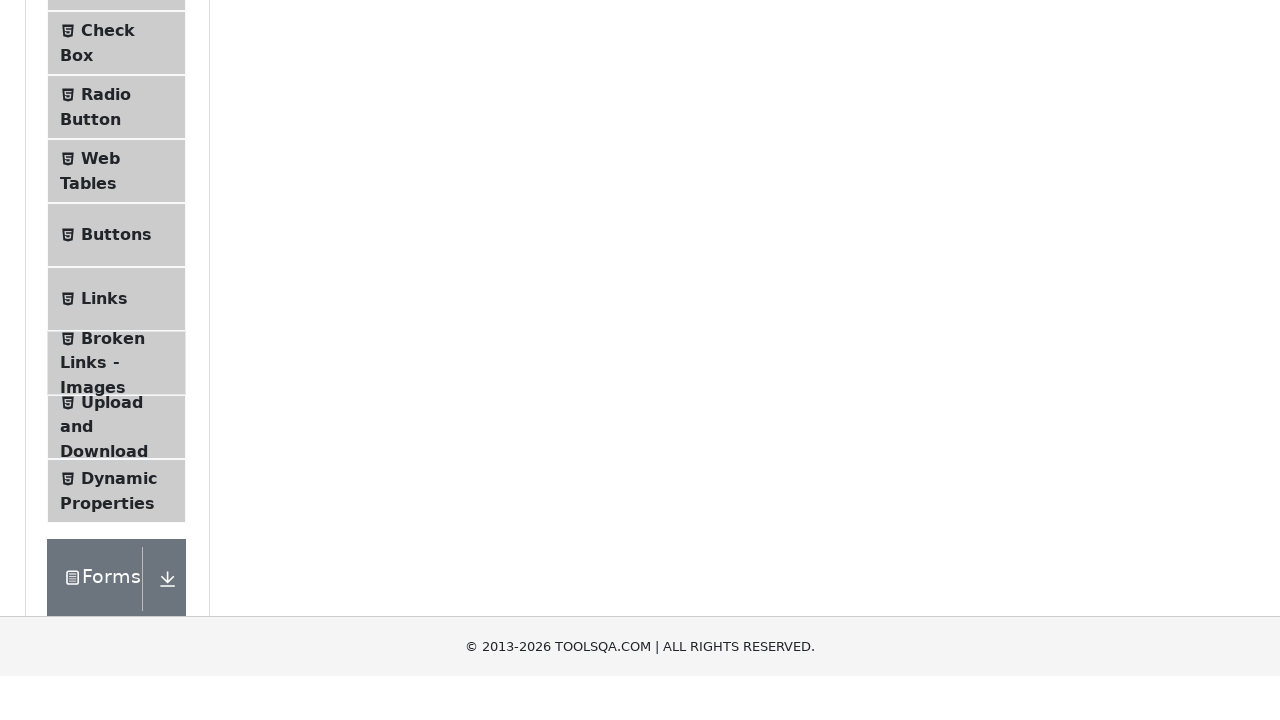

Right side advertisement is displayed
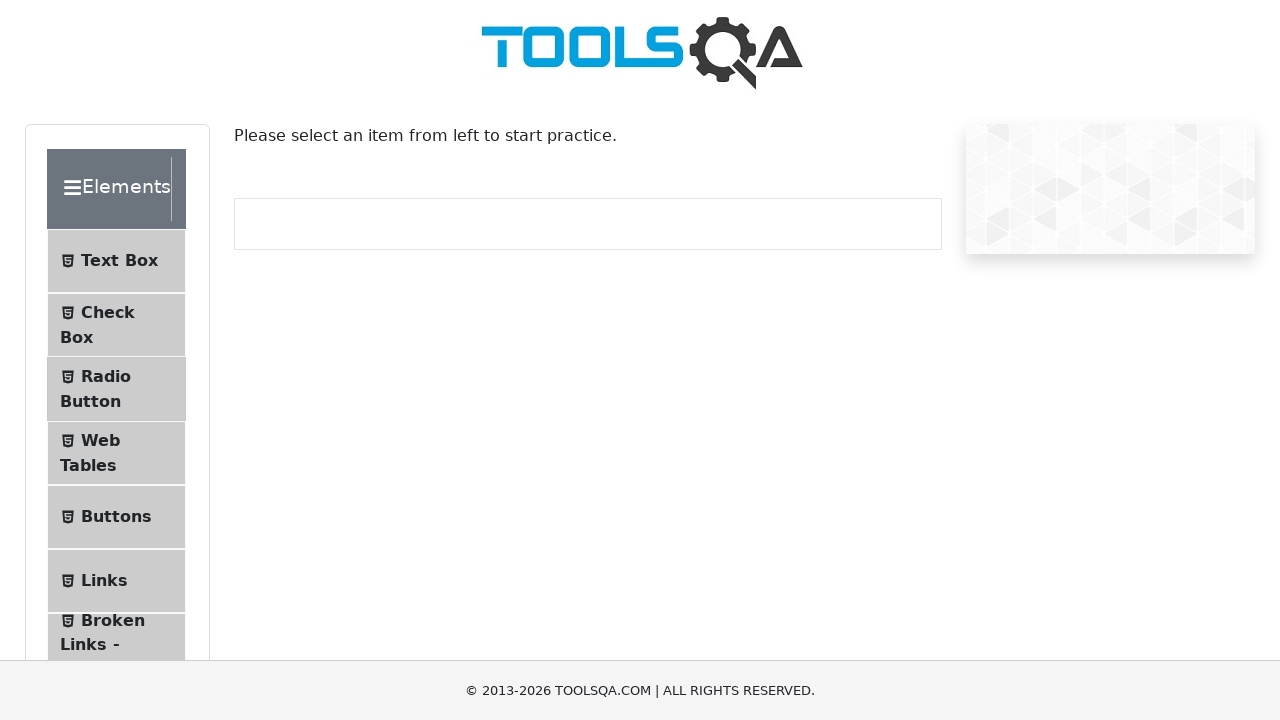

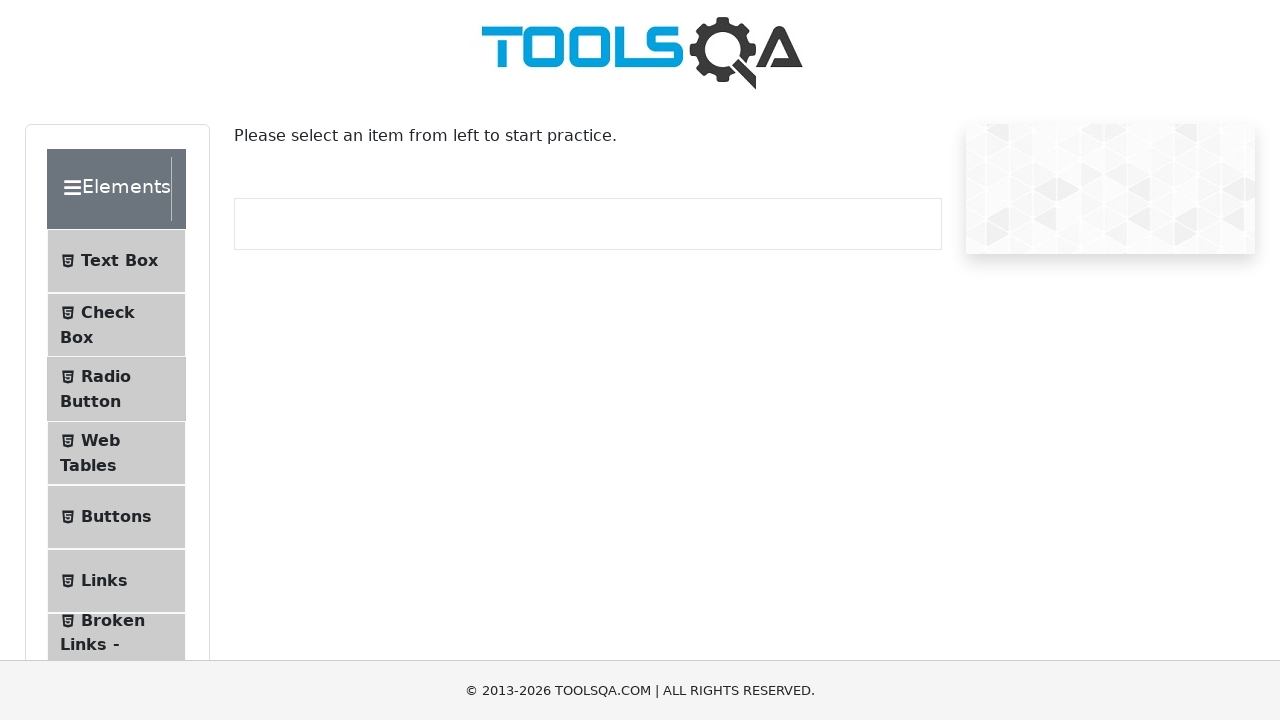